Tests dynamic element creation and deletion by clicking the Add Element button multiple times and verifying the Delete buttons are created

Starting URL: http://the-internet.herokuapp.com/add_remove_elements/

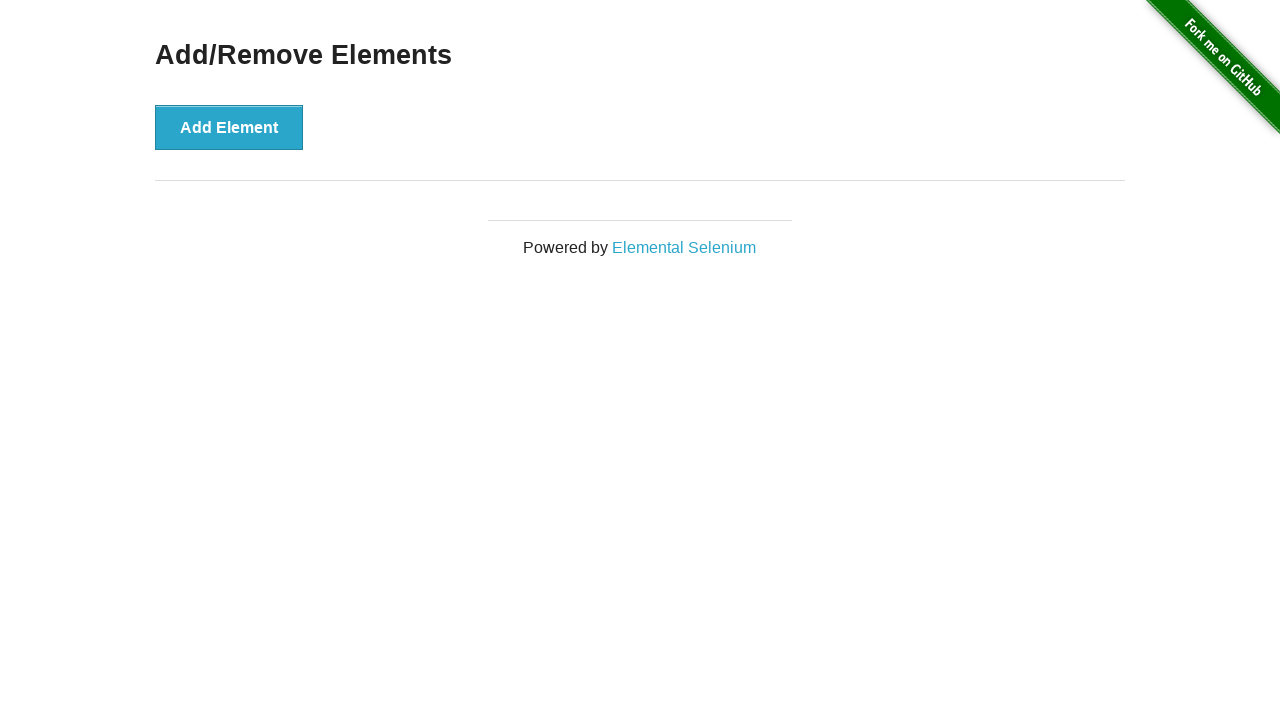

Clicked 'Add Element' button to create a new delete button at (229, 127) on xpath=//button[text()='Add Element']
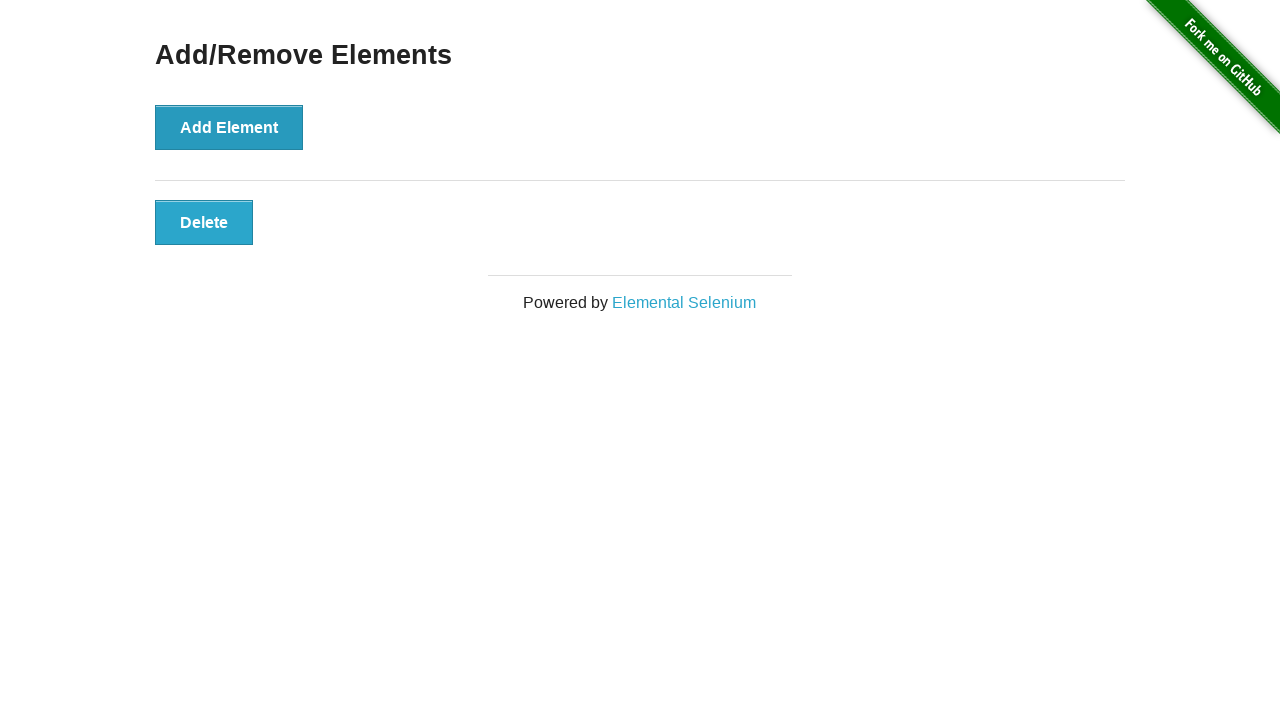

Clicked 'Add Element' button to create a new delete button at (229, 127) on xpath=//button[text()='Add Element']
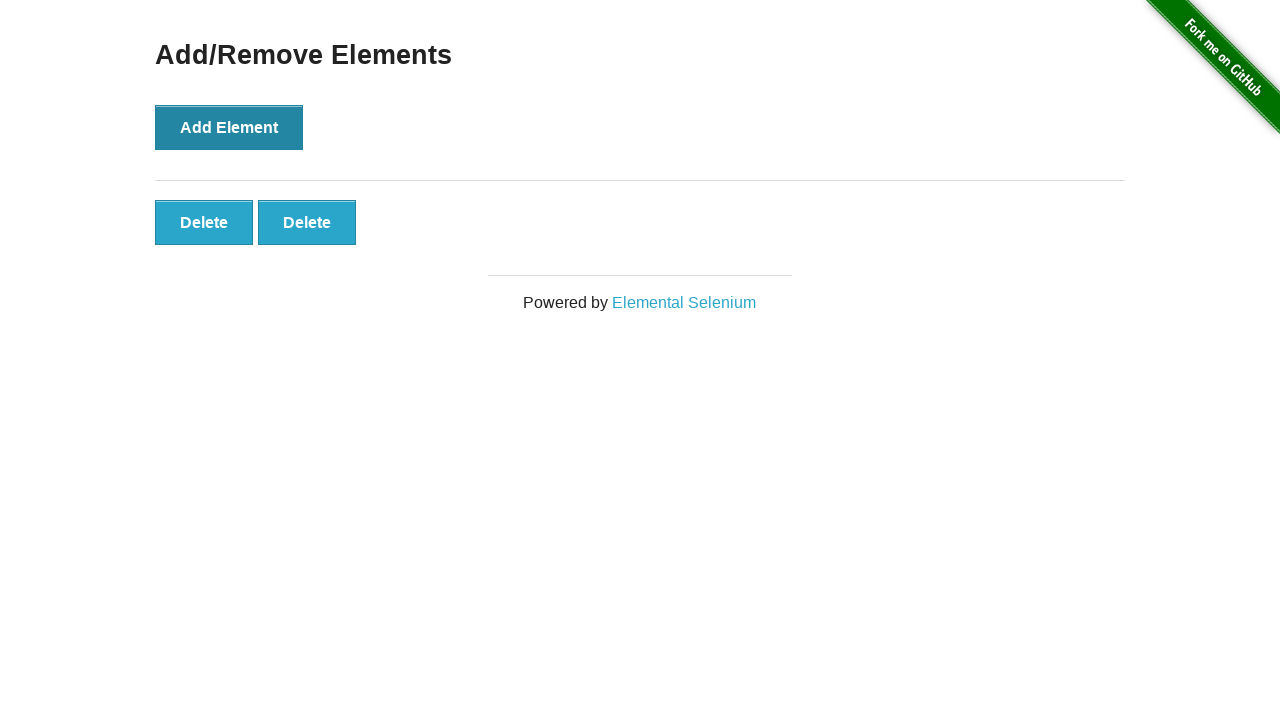

Clicked 'Add Element' button to create a new delete button at (229, 127) on xpath=//button[text()='Add Element']
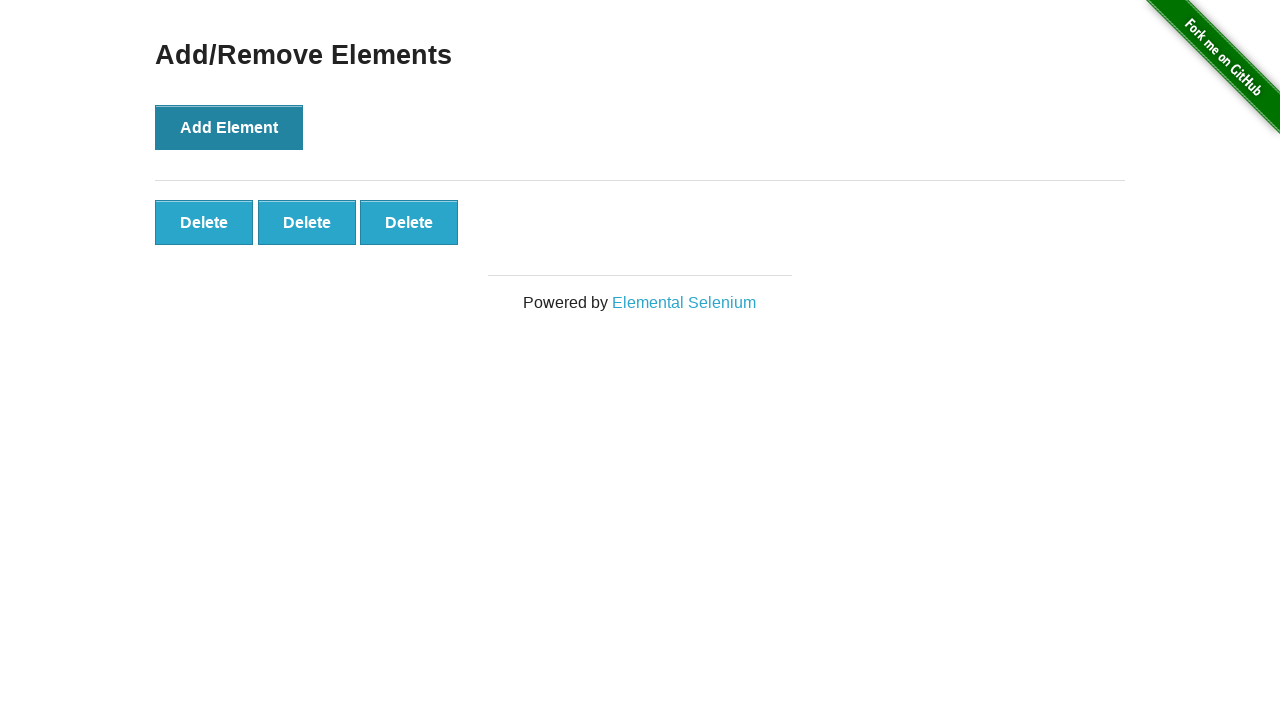

Clicked 'Add Element' button to create a new delete button at (229, 127) on xpath=//button[text()='Add Element']
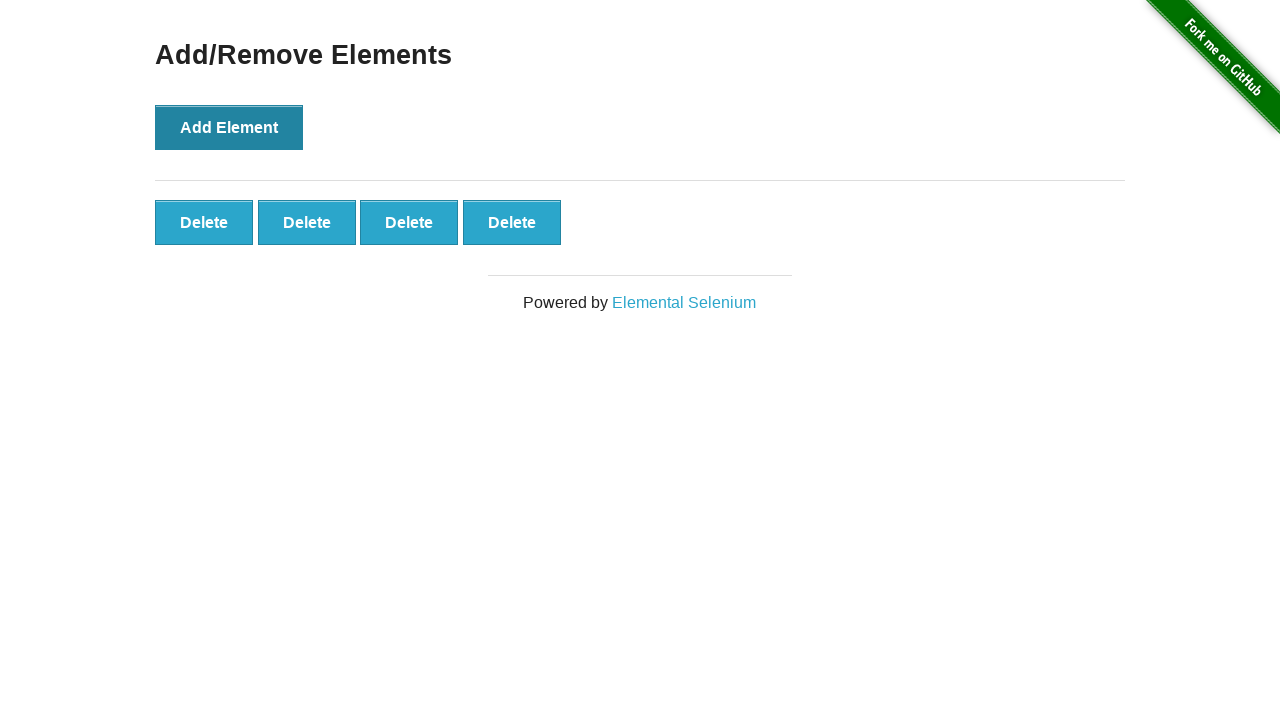

Clicked 'Add Element' button to create a new delete button at (229, 127) on xpath=//button[text()='Add Element']
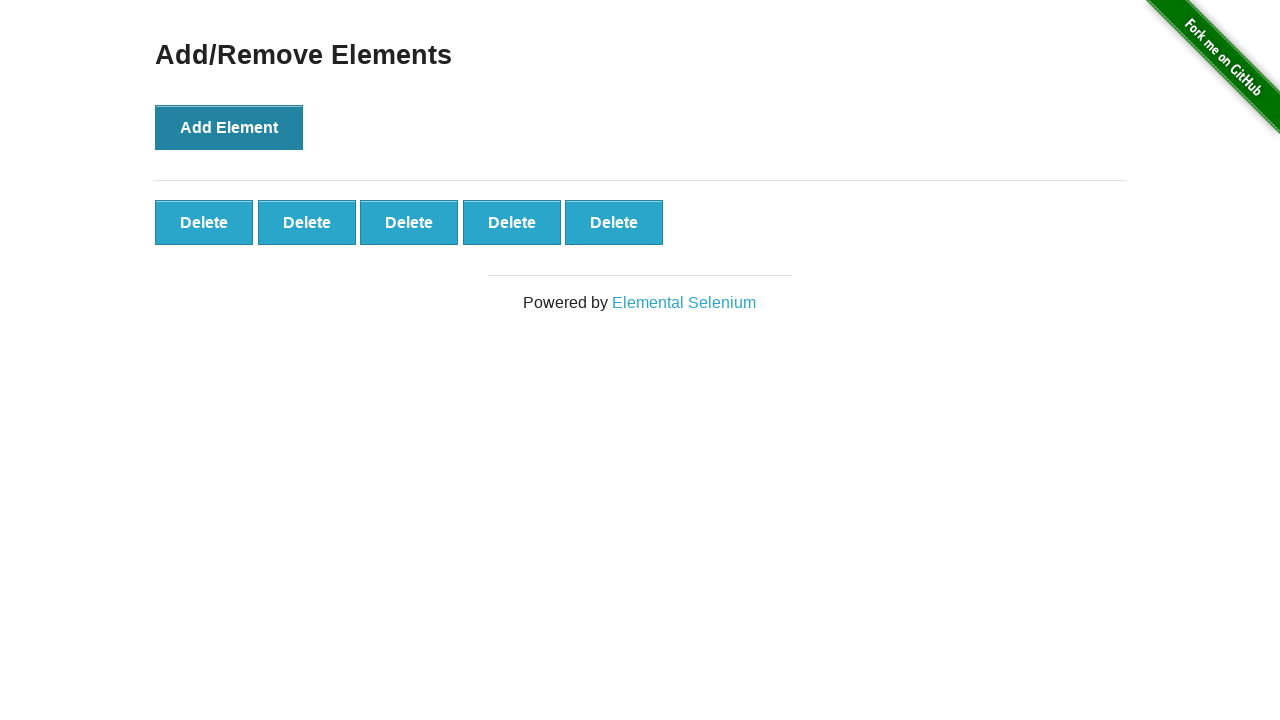

Verified that Delete buttons have been created
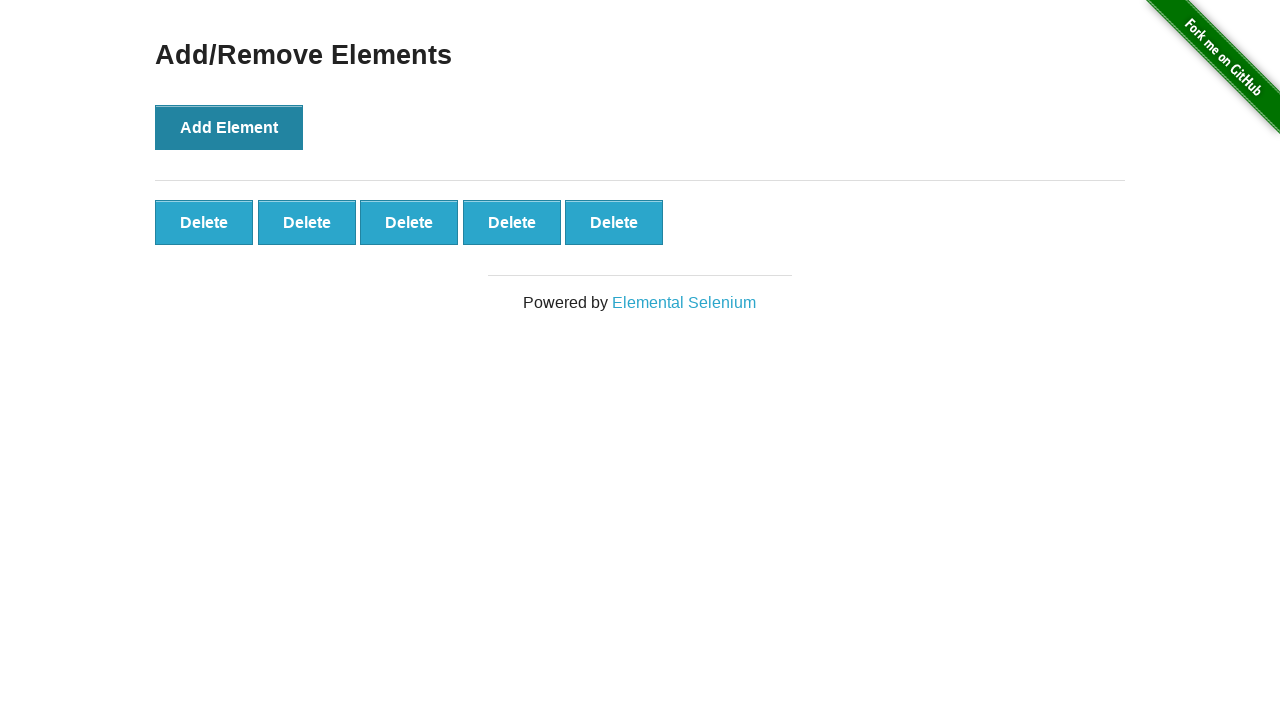

Retrieved all delete buttons - found 5 delete buttons
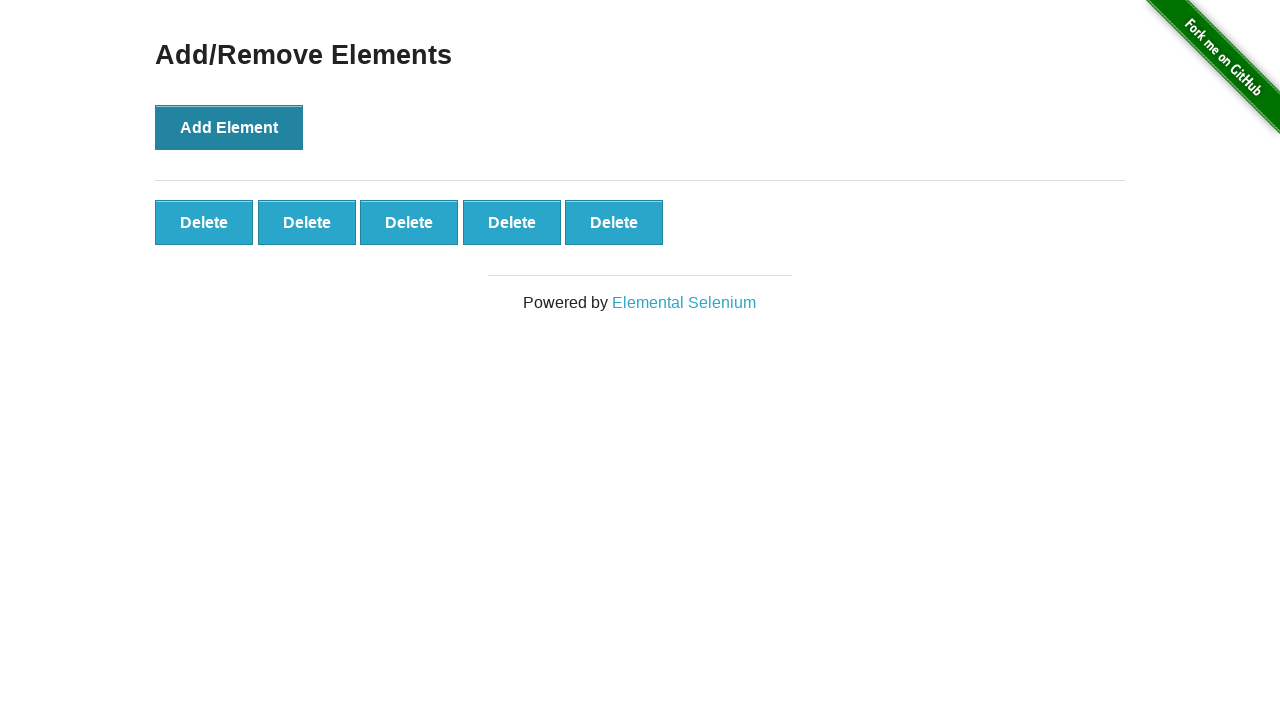

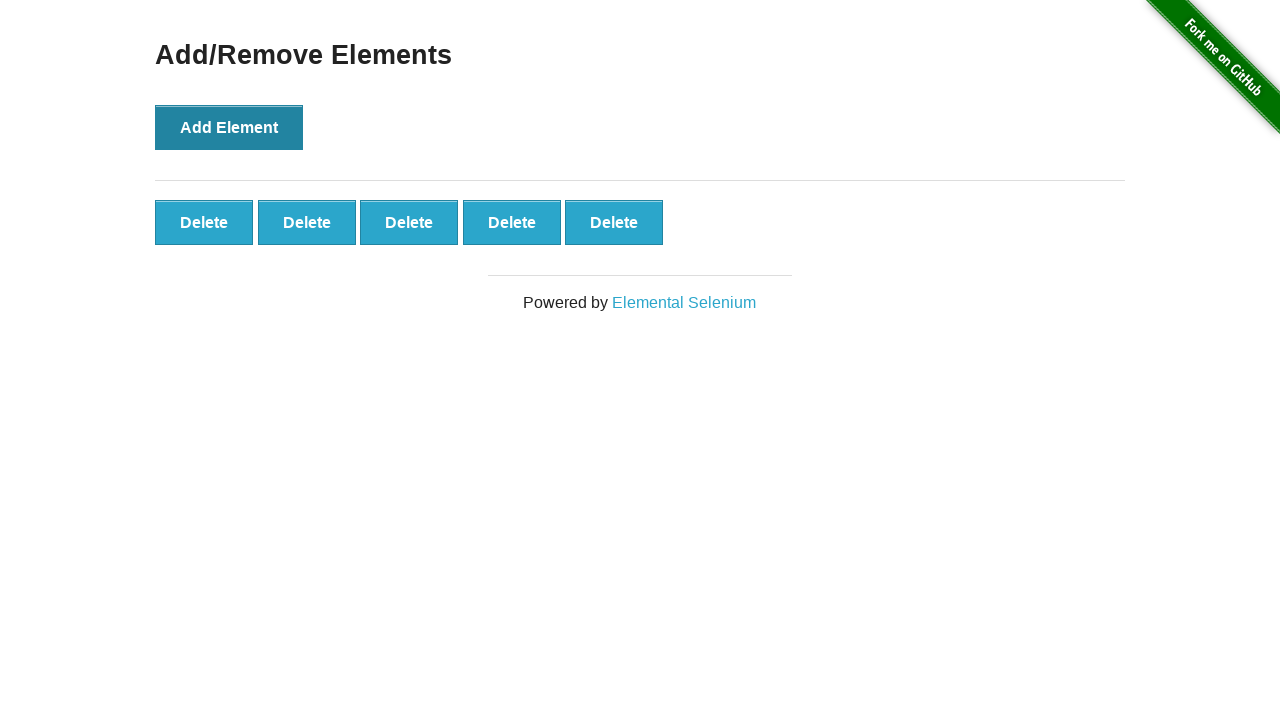